Tests search with "Business" term expecting no results

Starting URL: https://kodilla.com/pl/test/store

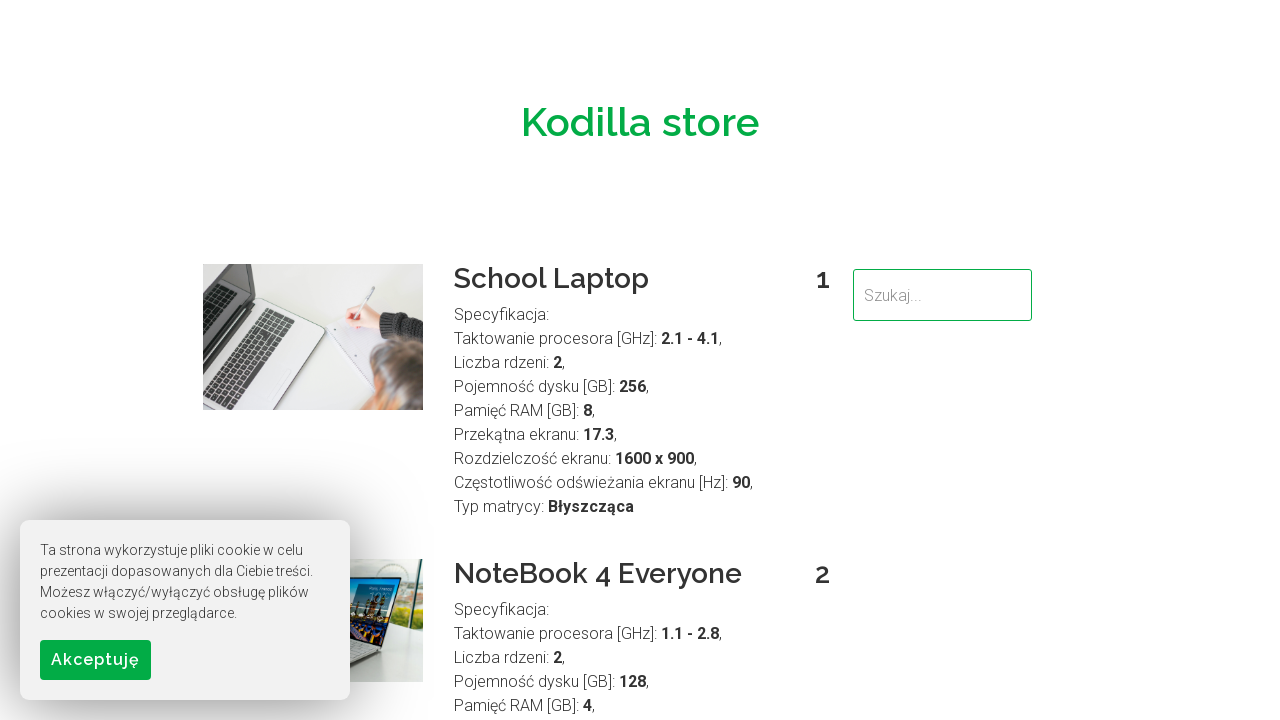

Filled search field with 'Business' term on input[type='search'], input[name='search'], #search
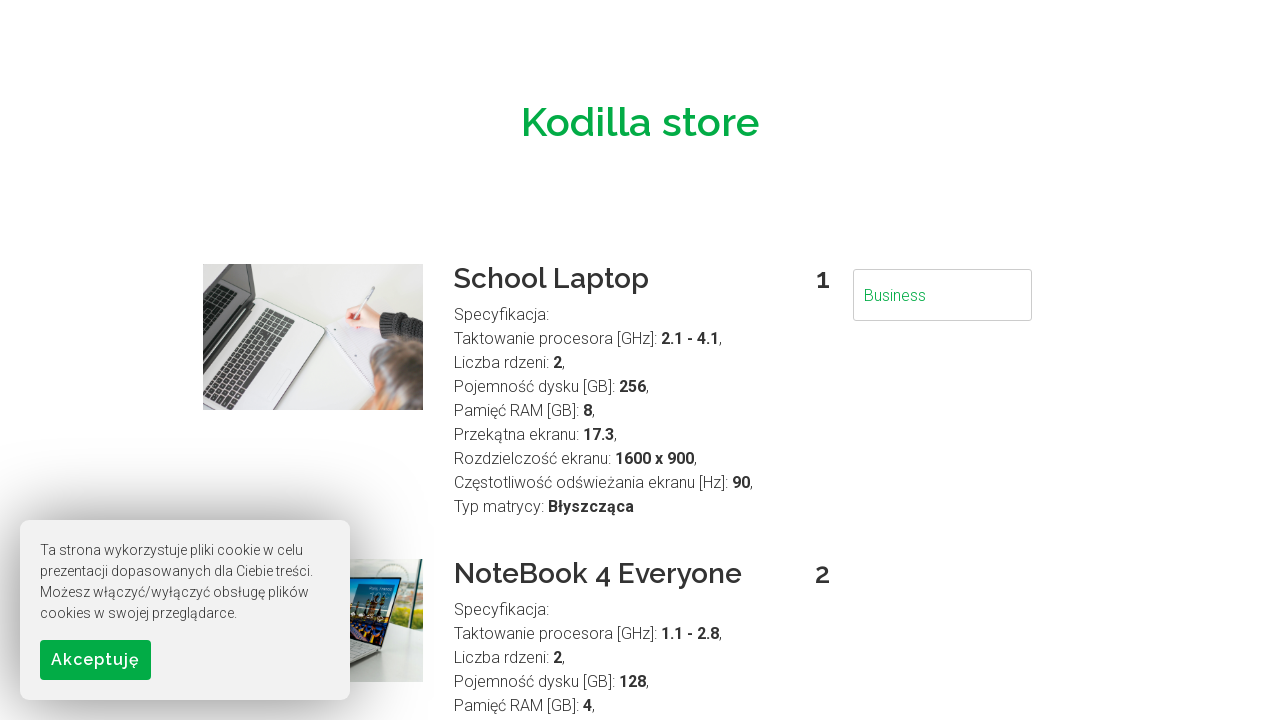

Pressed Enter to submit search query on input[type='search'], input[name='search'], #search
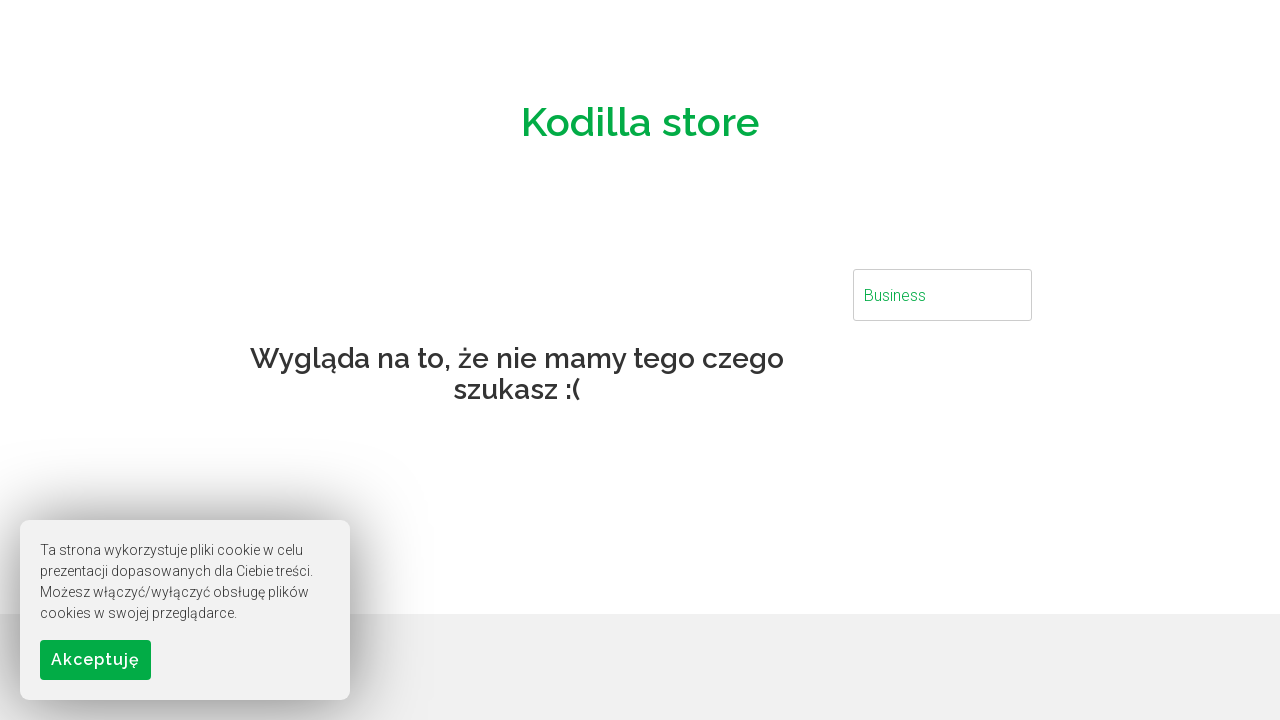

Waited for search results to load
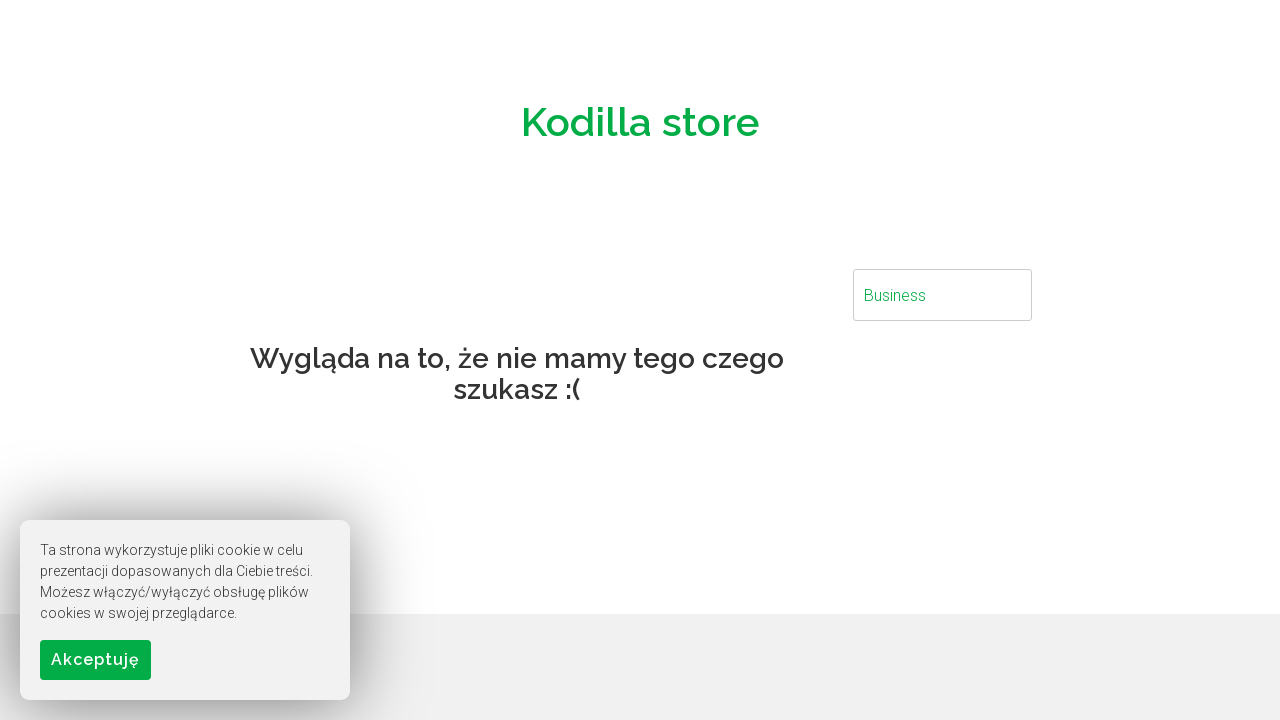

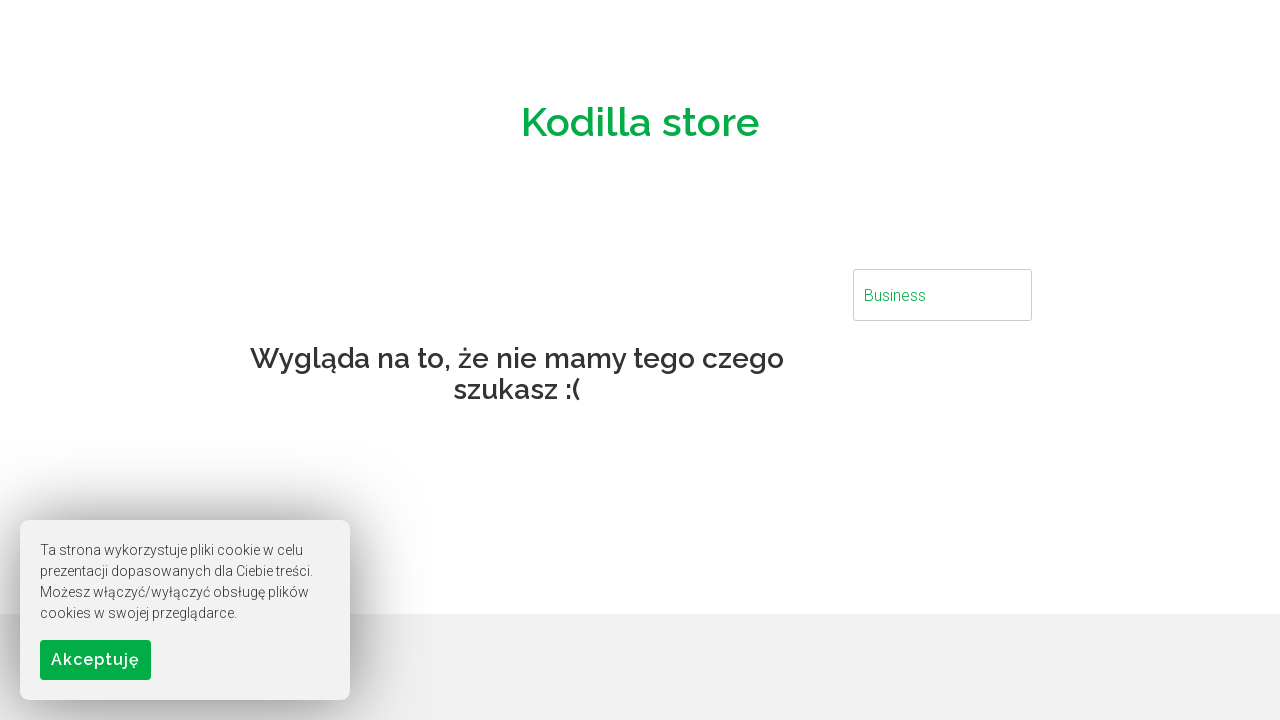